Tests dropdown selection by value, selecting Option 2

Starting URL: https://the-internet.herokuapp.com/dropdown

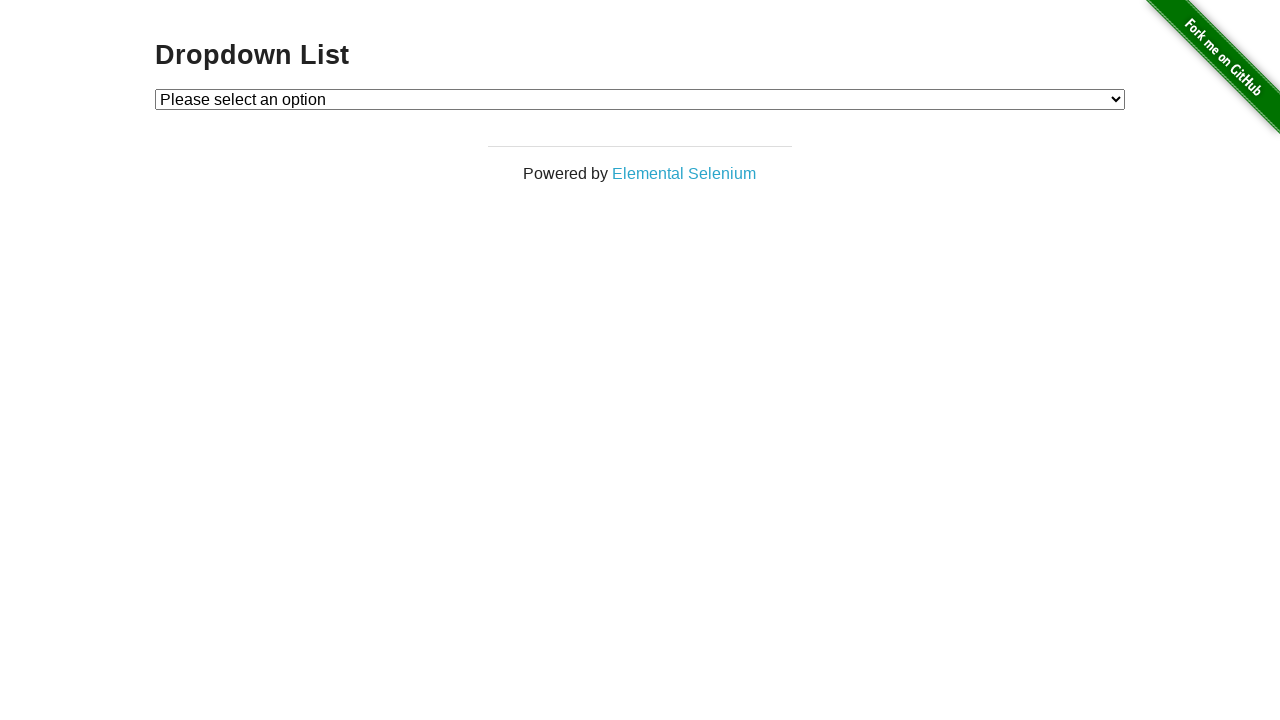

Located dropdown element with id 'dropdown'
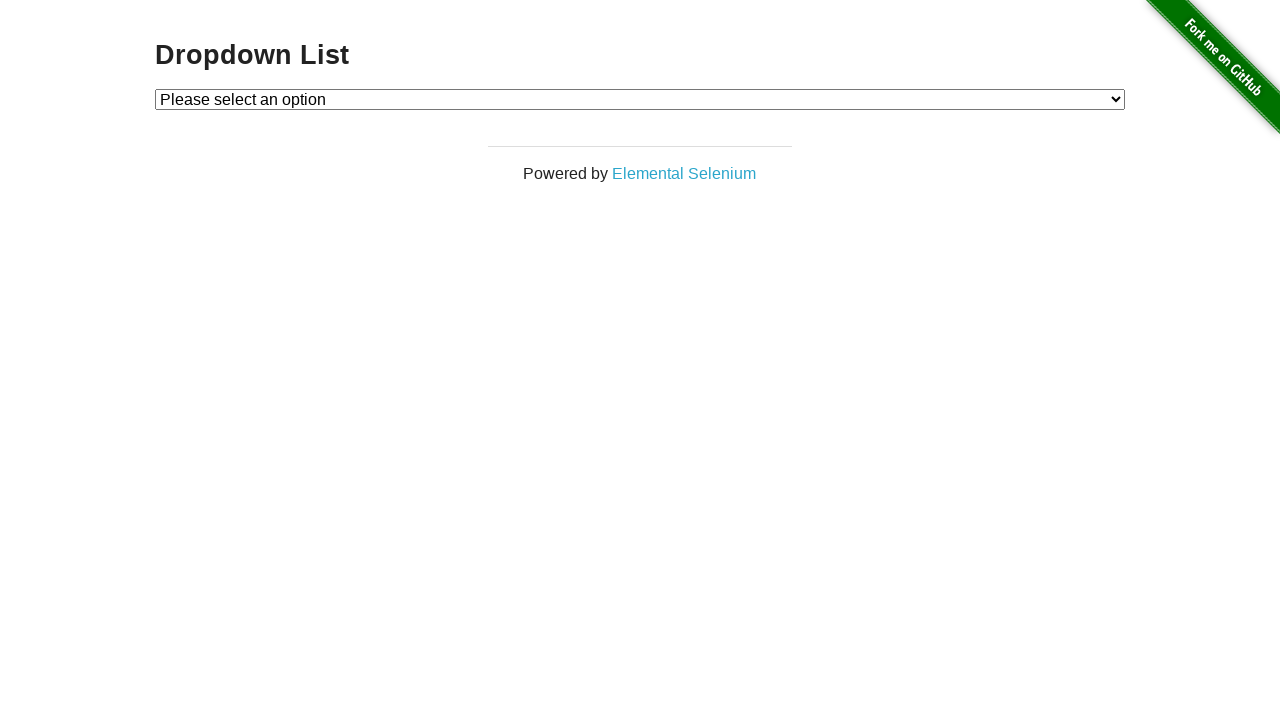

Selected Option 2 from dropdown by index on #dropdown
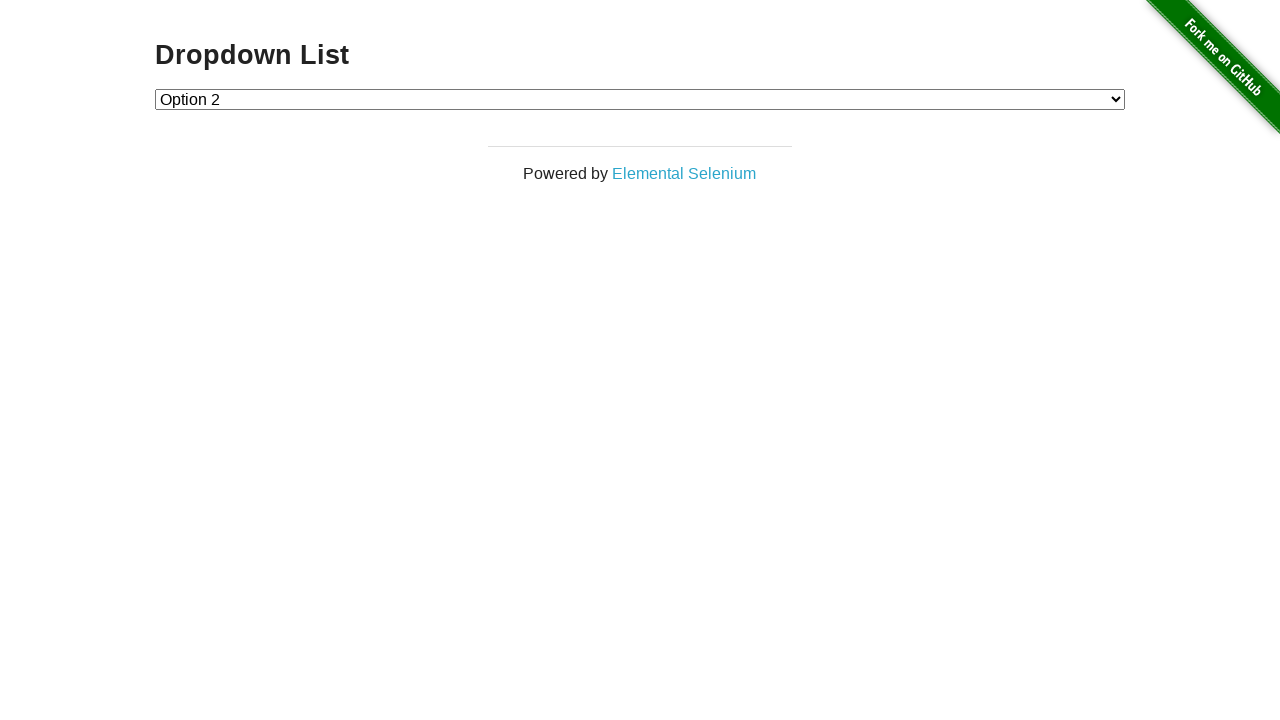

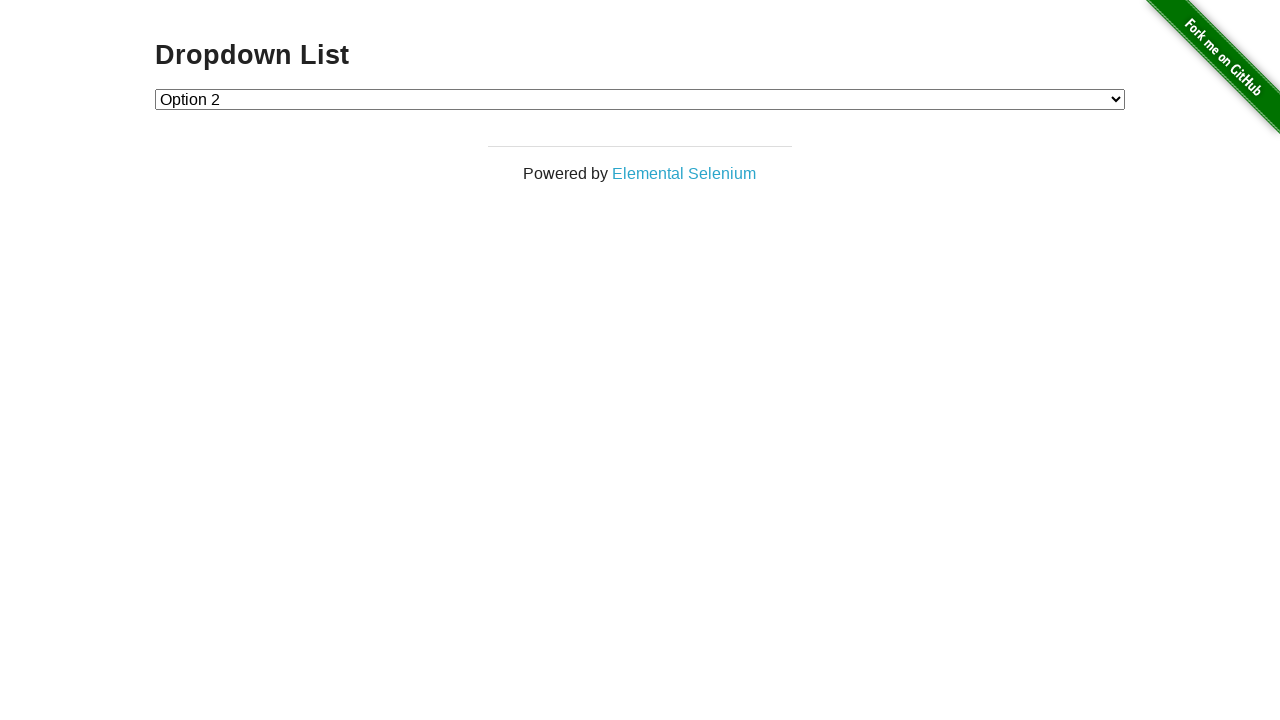